Tests A/B test opt-out functionality by visiting the page, verifying A/B test is active, then adding an opt-out cookie and refreshing to confirm the test is disabled.

Starting URL: http://the-internet.herokuapp.com/abtest

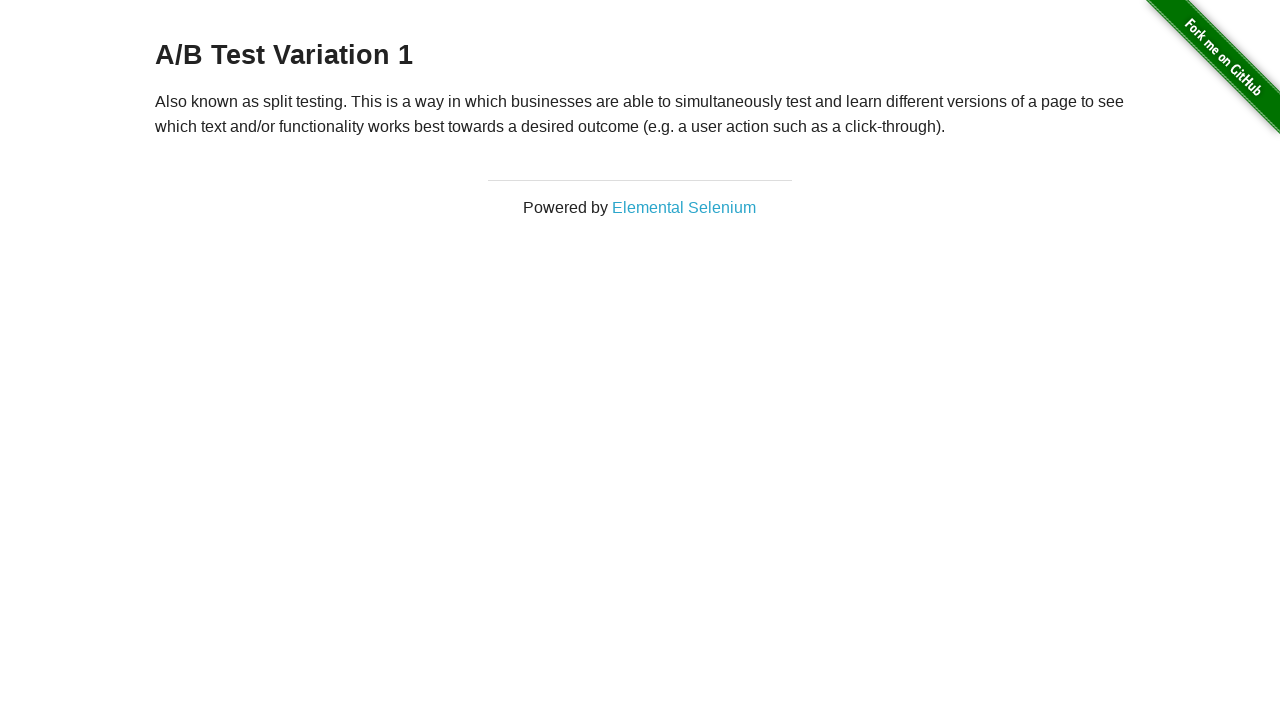

Waited for h3 heading to load
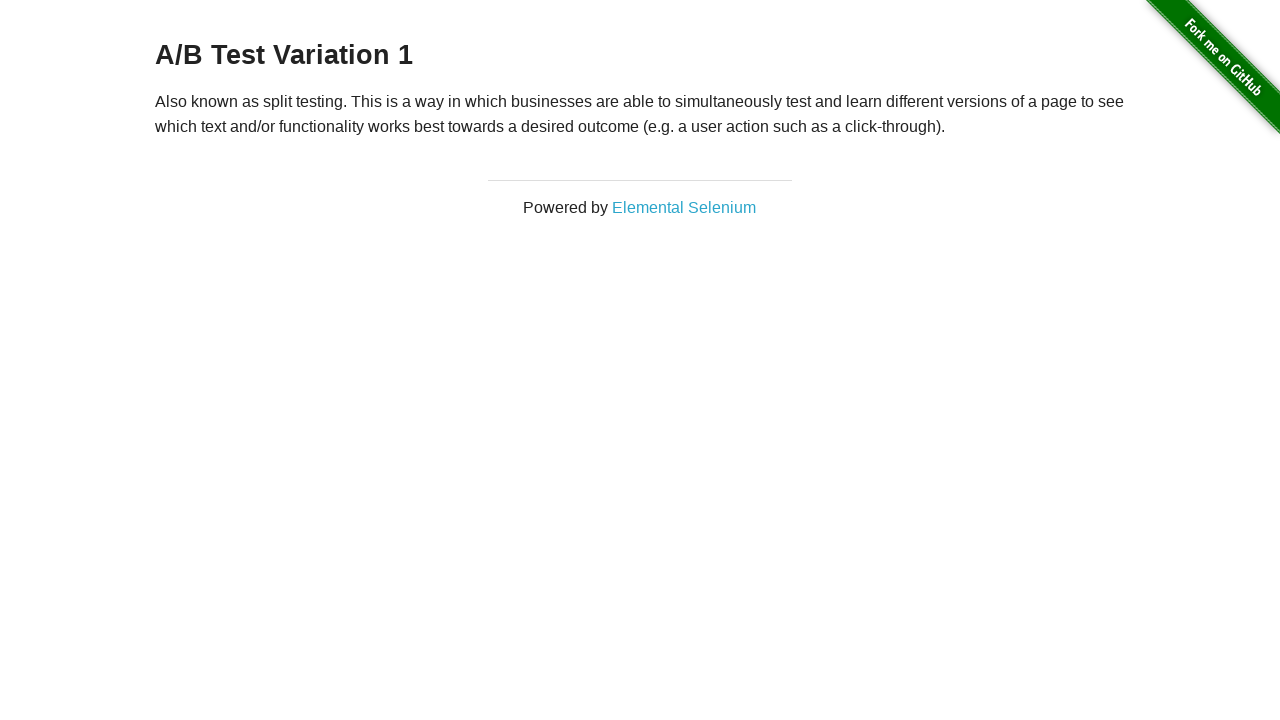

Retrieved initial heading text: 'A/B Test Variation 1'
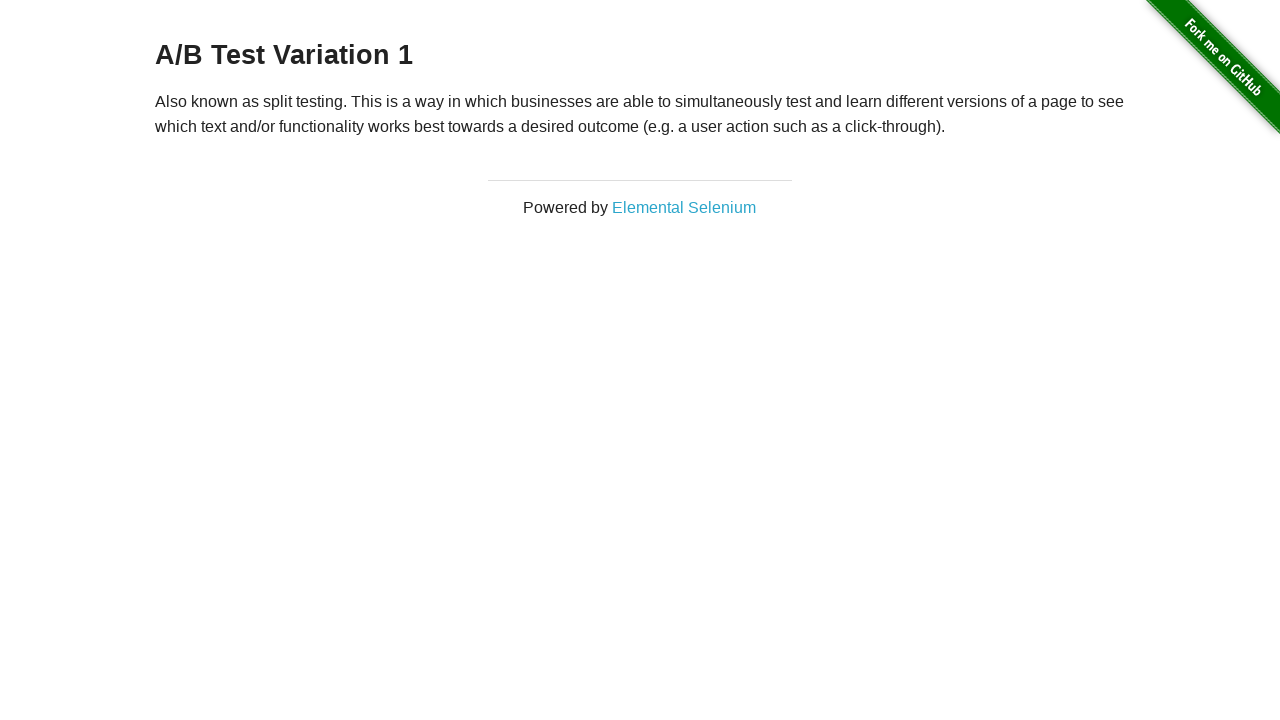

Verified heading starts with 'A/B Test' - A/B test is active
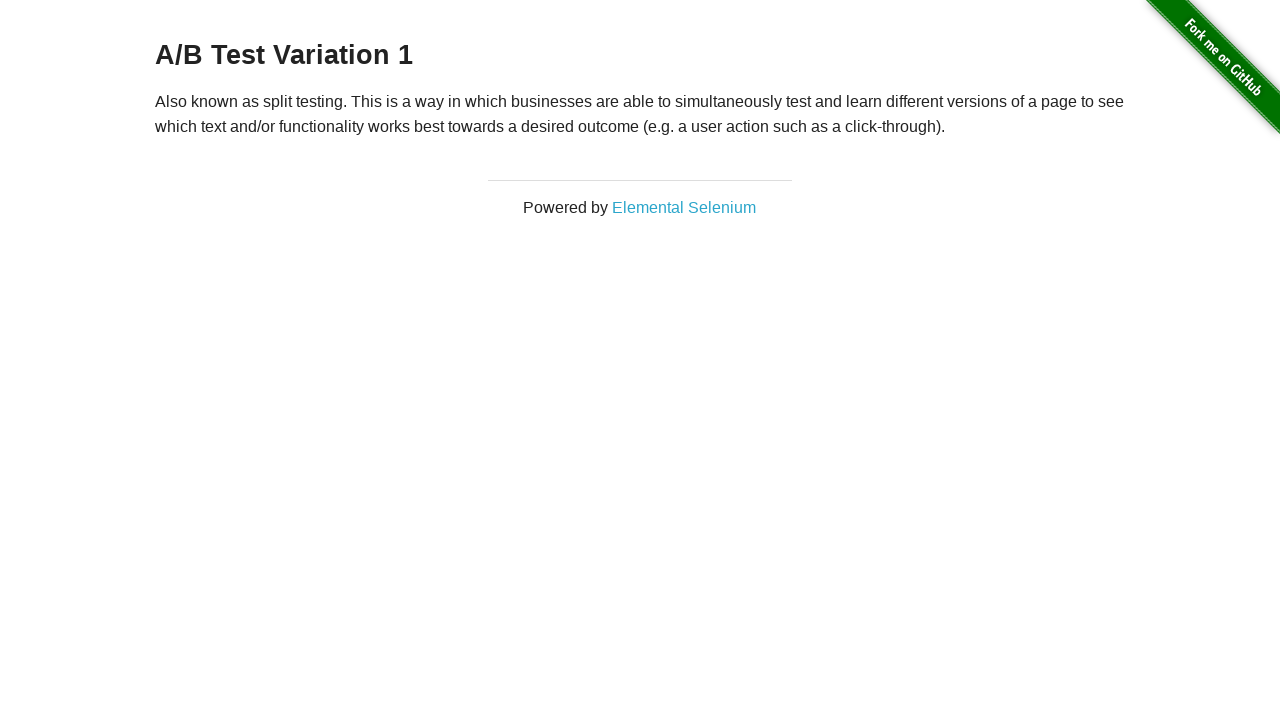

Added optimizelyOptOut cookie to context
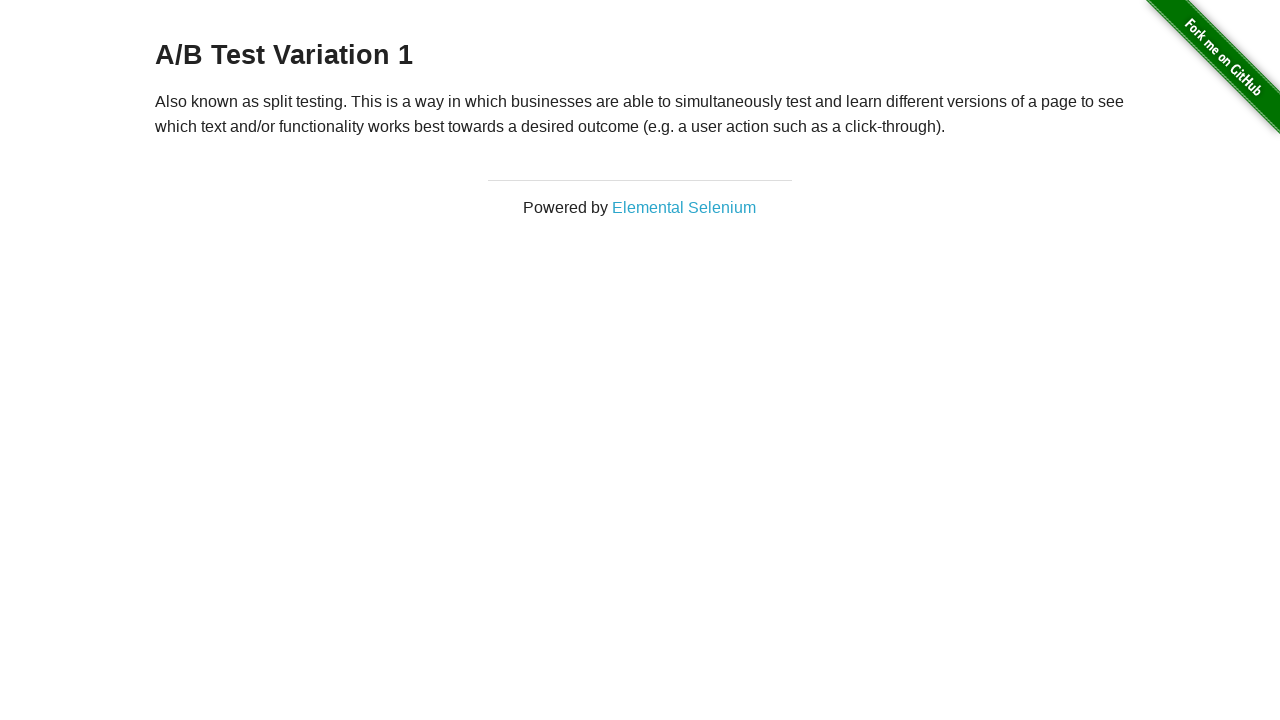

Reloaded page to apply opt-out cookie
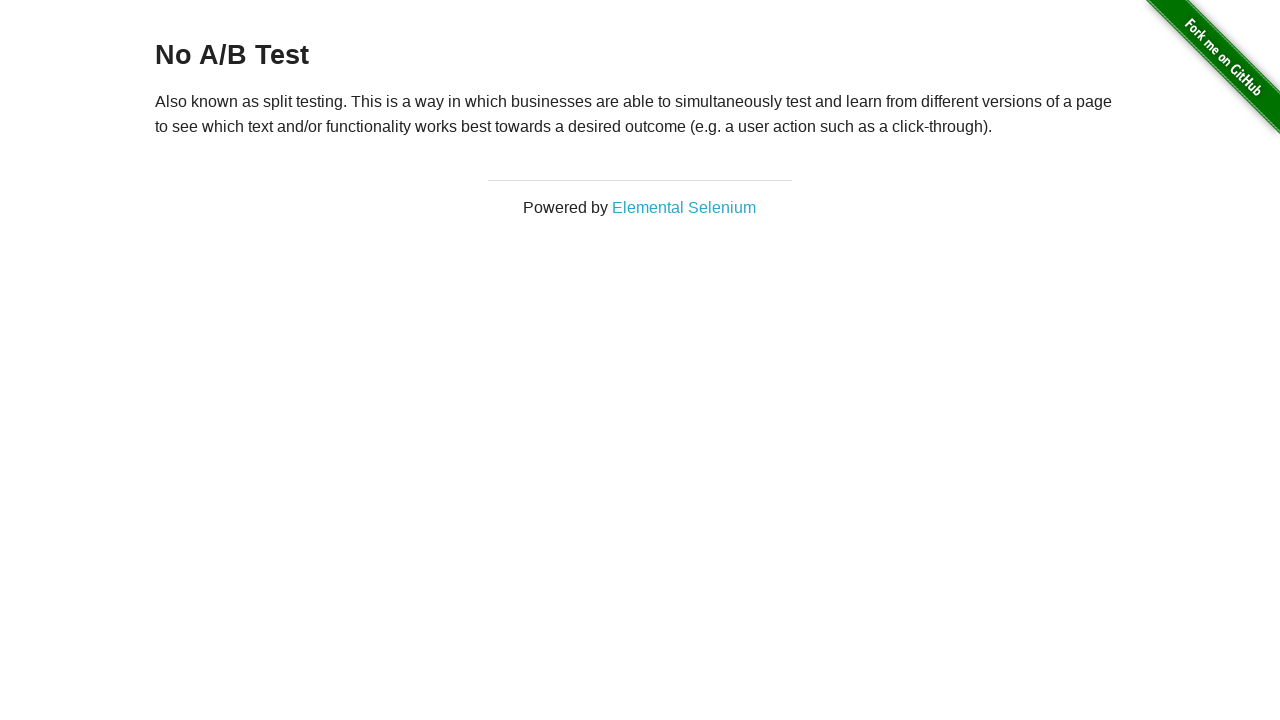

Waited for h3 heading to load after page reload
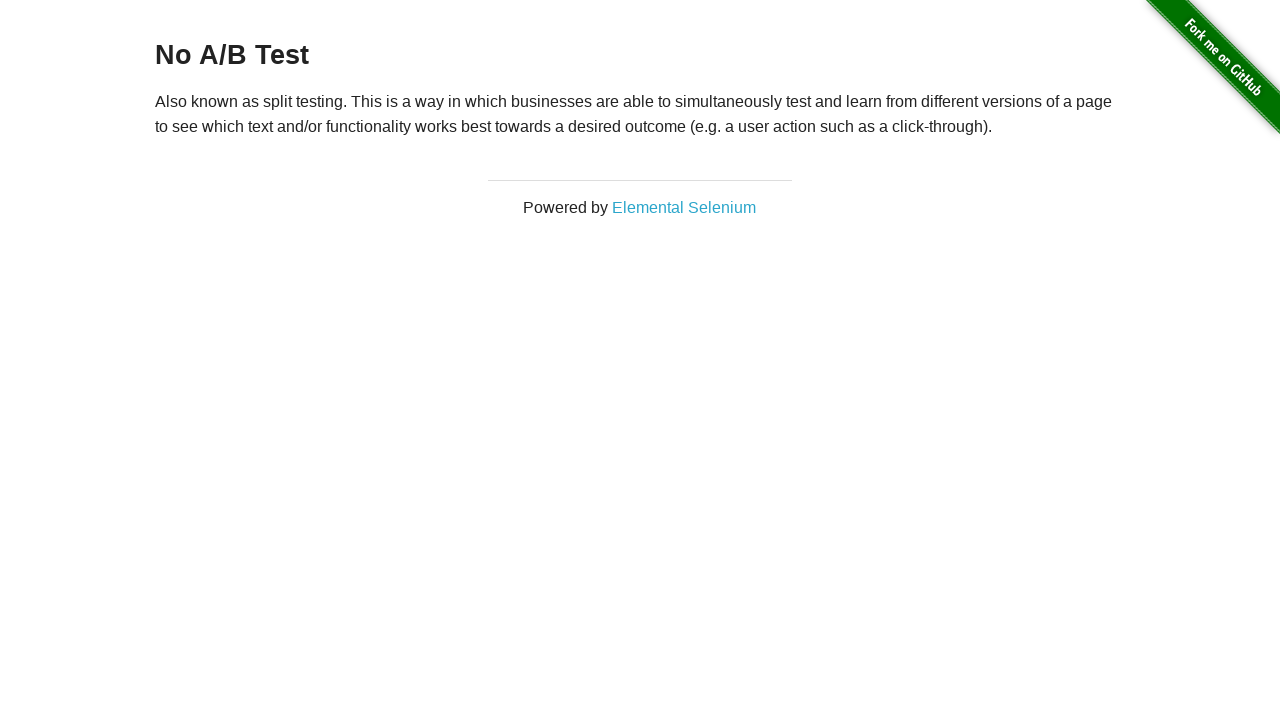

Retrieved new heading text: 'No A/B Test'
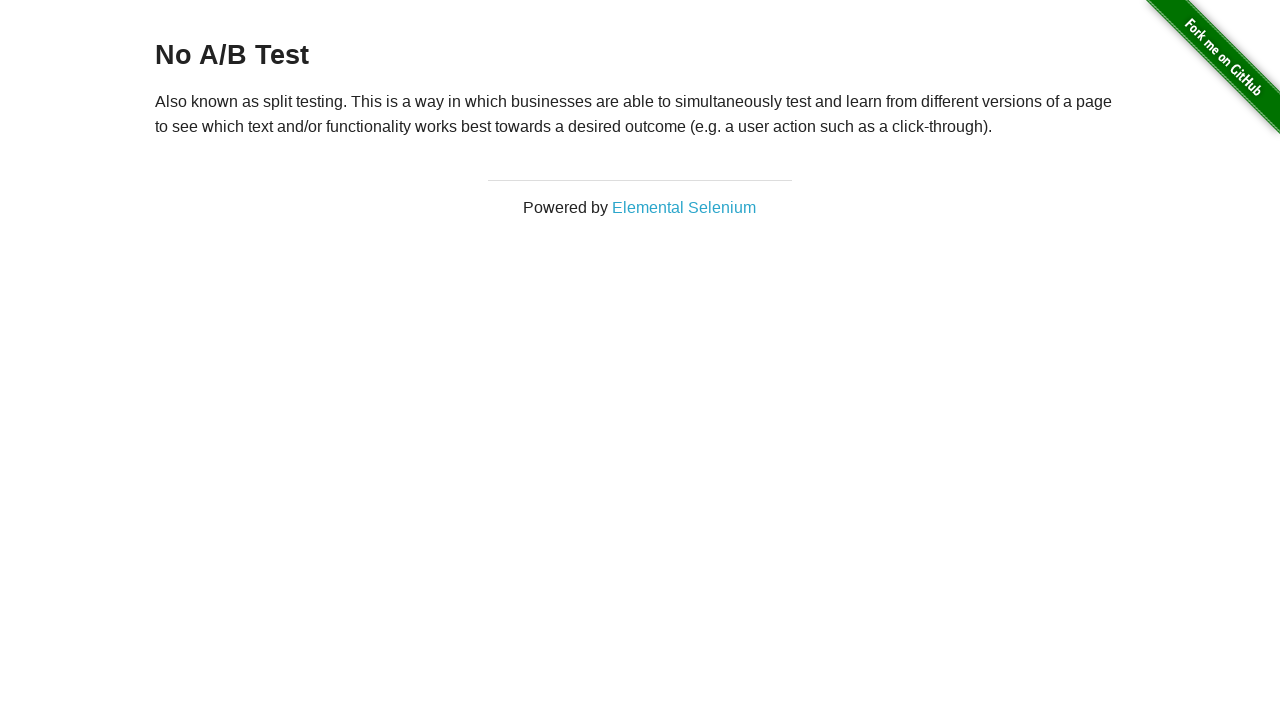

Verified heading shows 'No A/B Test' - A/B test opt-out successful
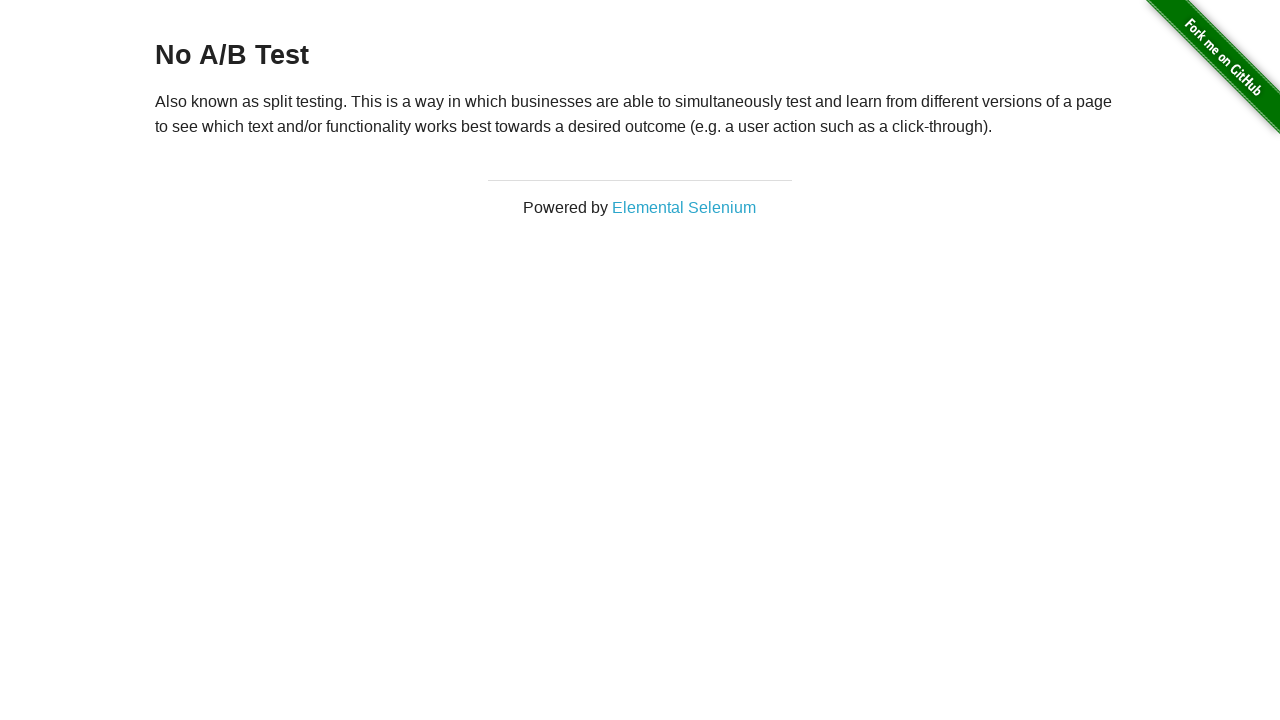

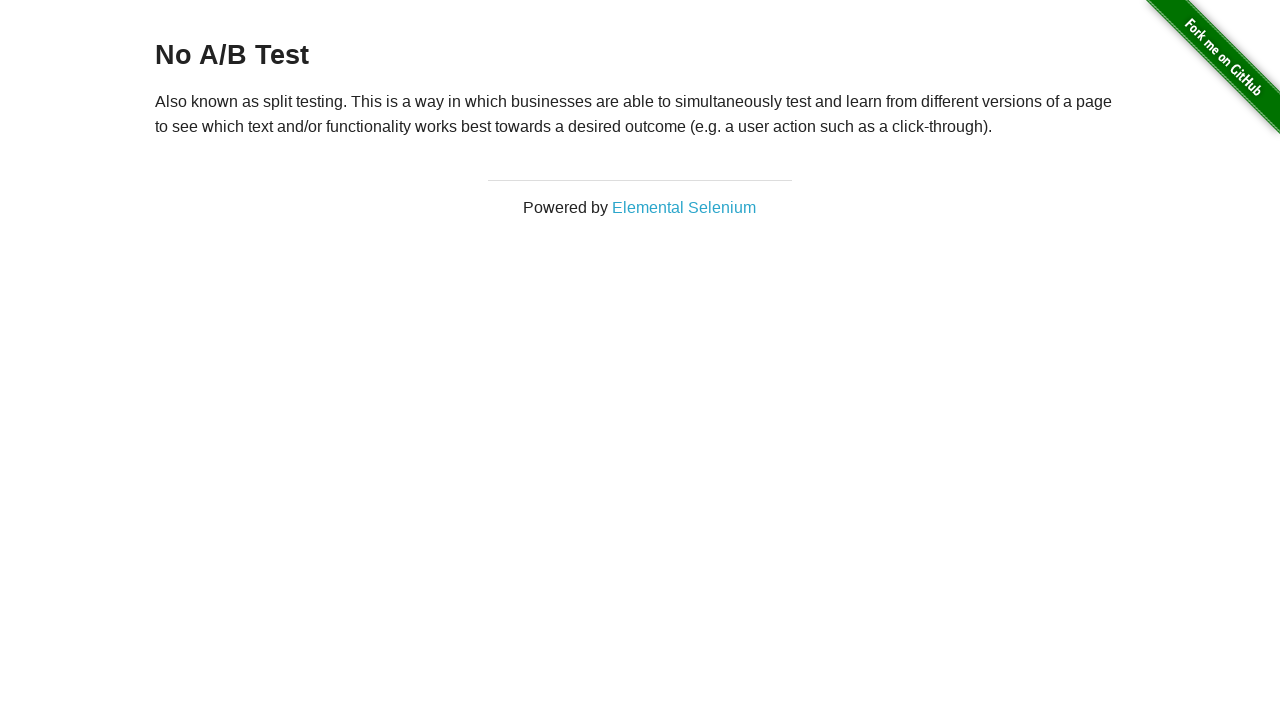